Tests a text box form by filling in user name, email, current address, and permanent address fields, then submitting the form on the DemoQA demo site.

Starting URL: https://demoqa.com/text-box

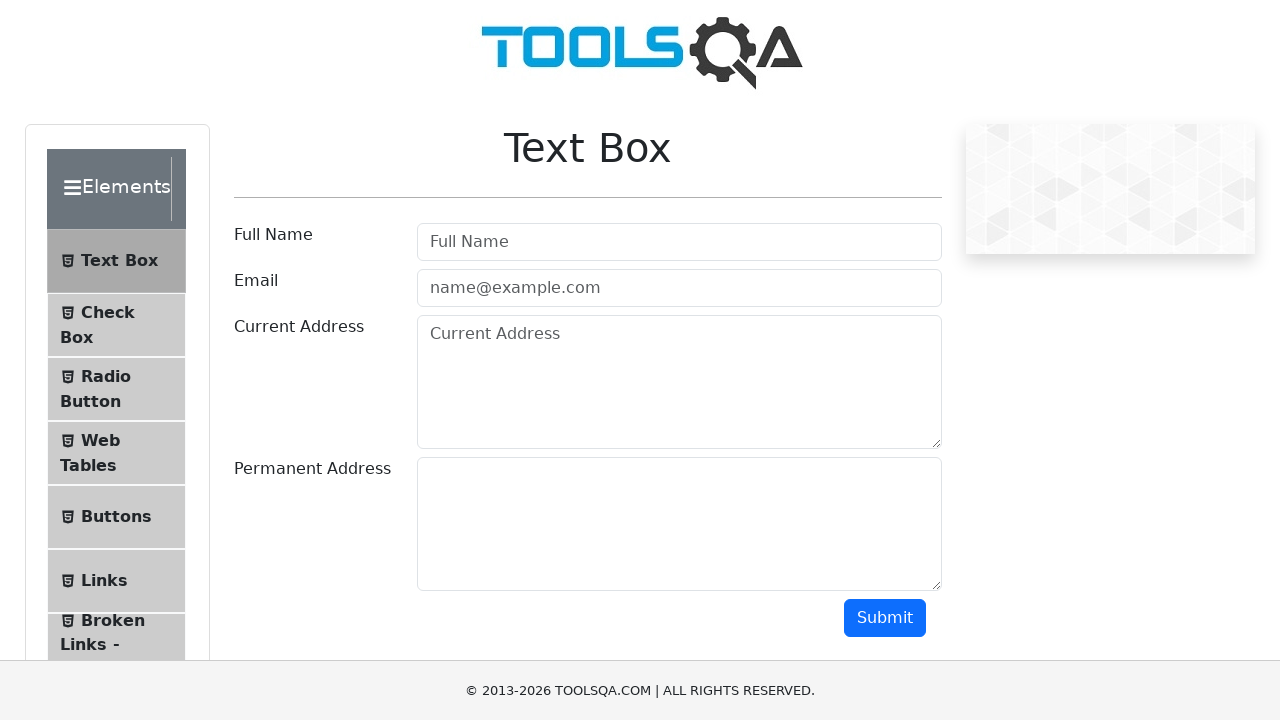

Filled user name field with 'John' on #userName
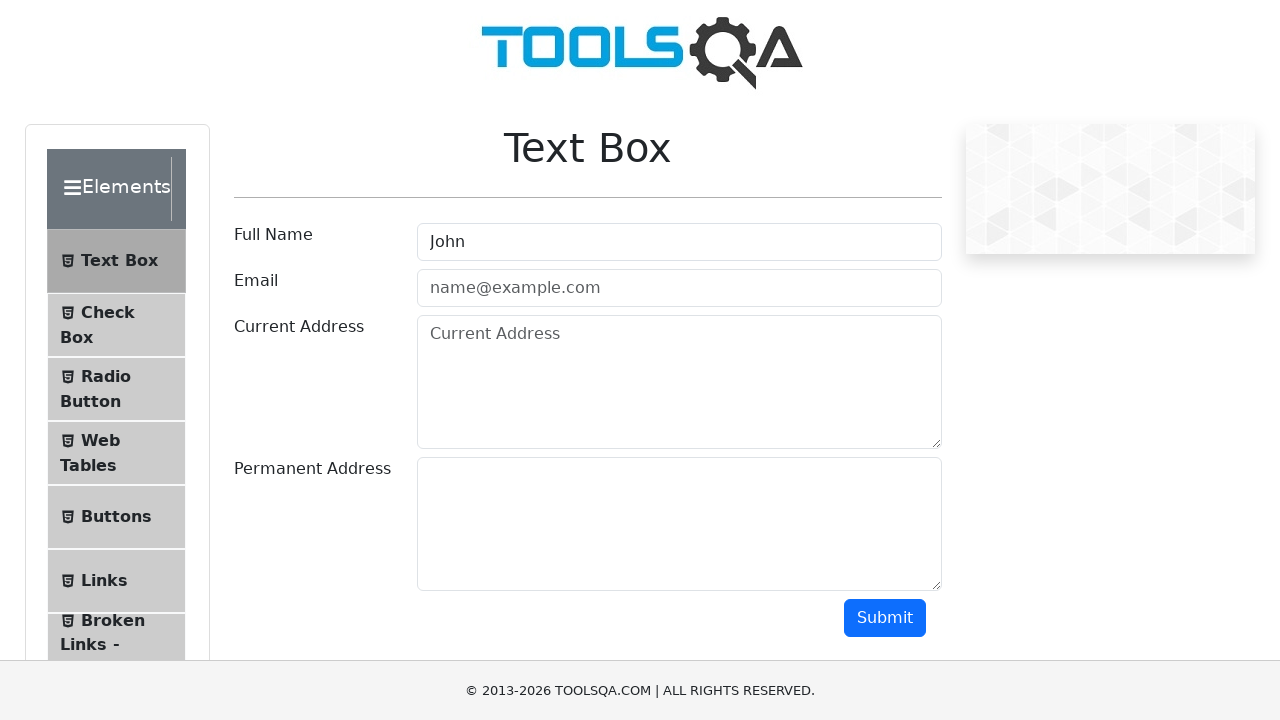

Filled email field with 'john@gmail.com' on #userEmail
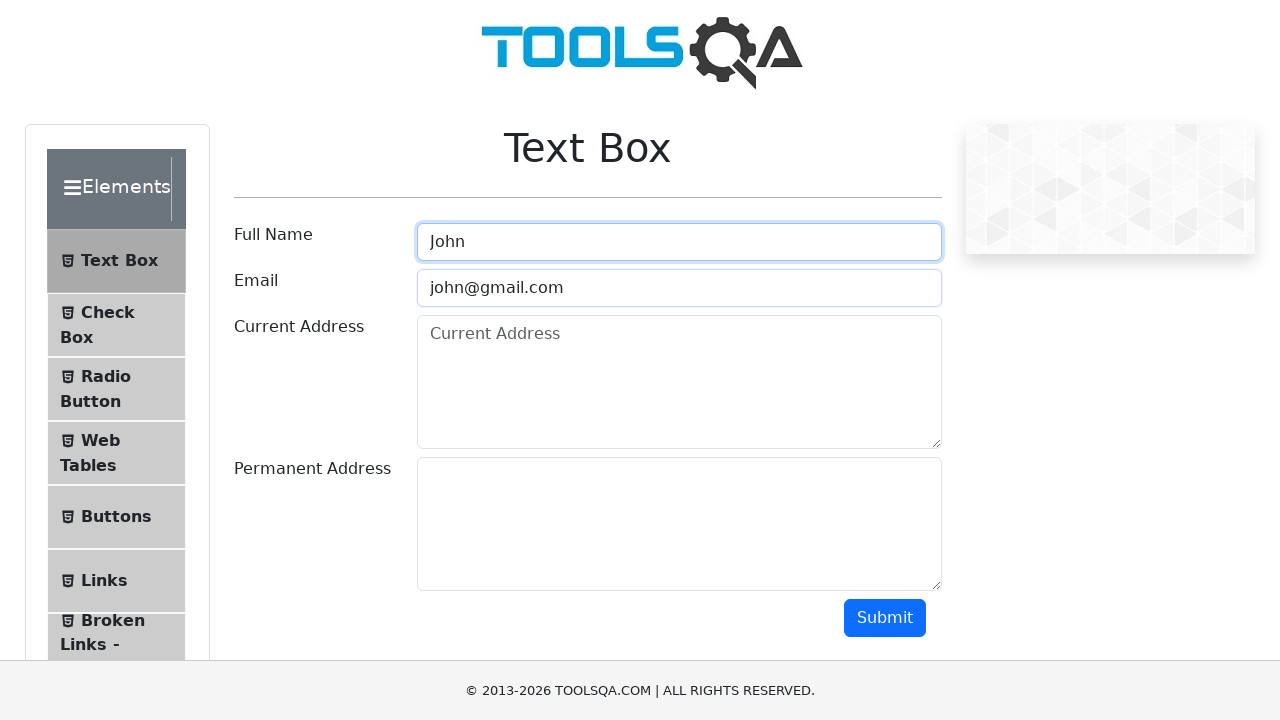

Filled current address field with 'Velacherry' on #currentAddress
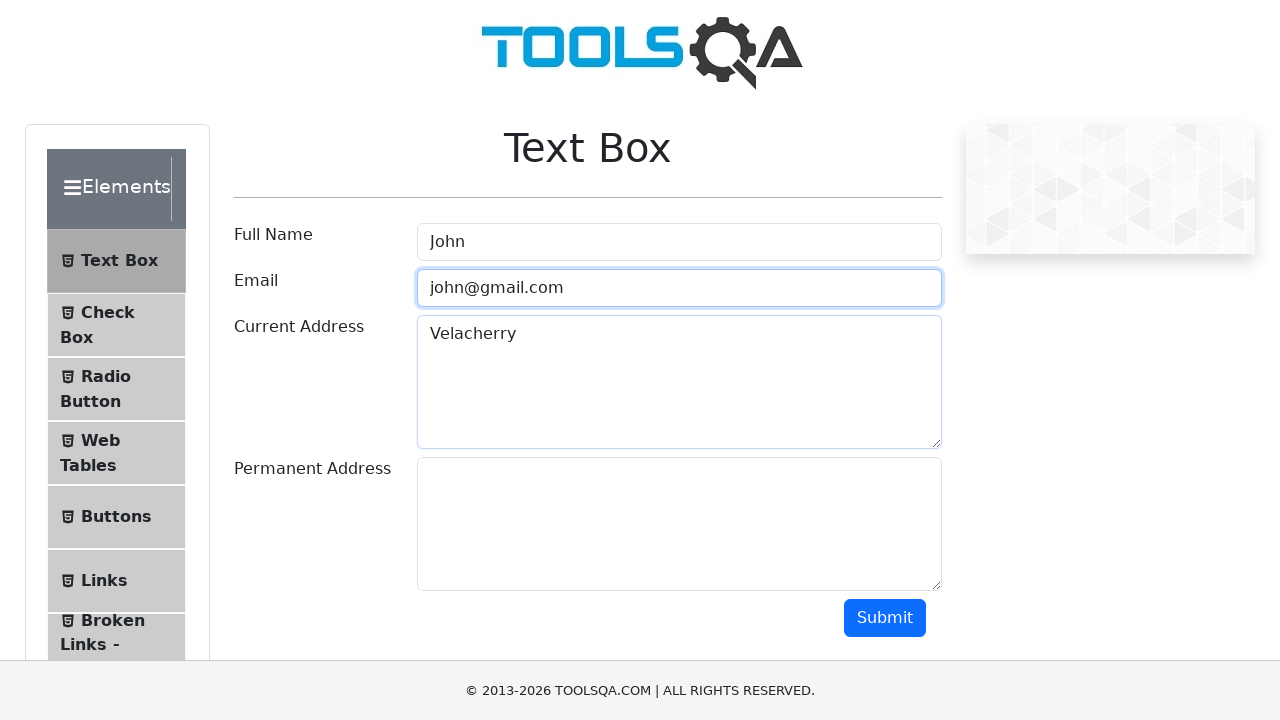

Filled permanent address field with 'Chennai' on #permanentAddress
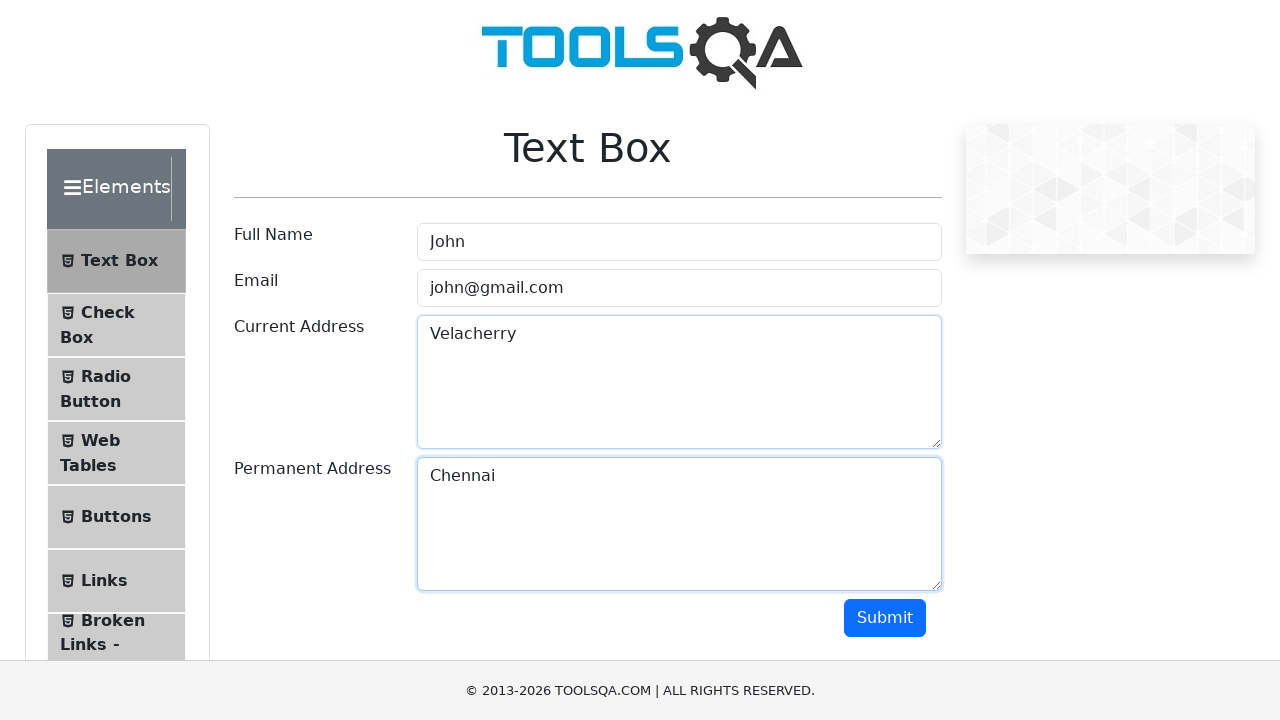

Scrolled down 500 pixels to reveal submit button
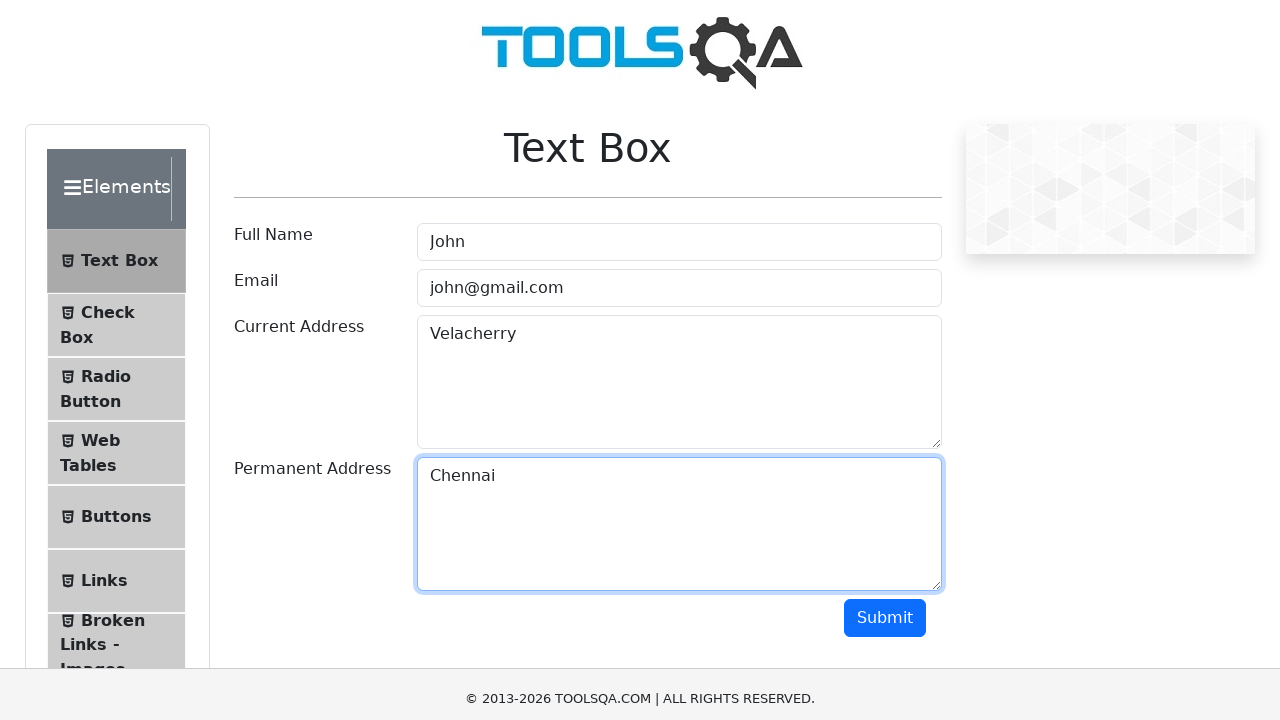

Clicked submit button to submit the form at (885, 118) on #submit
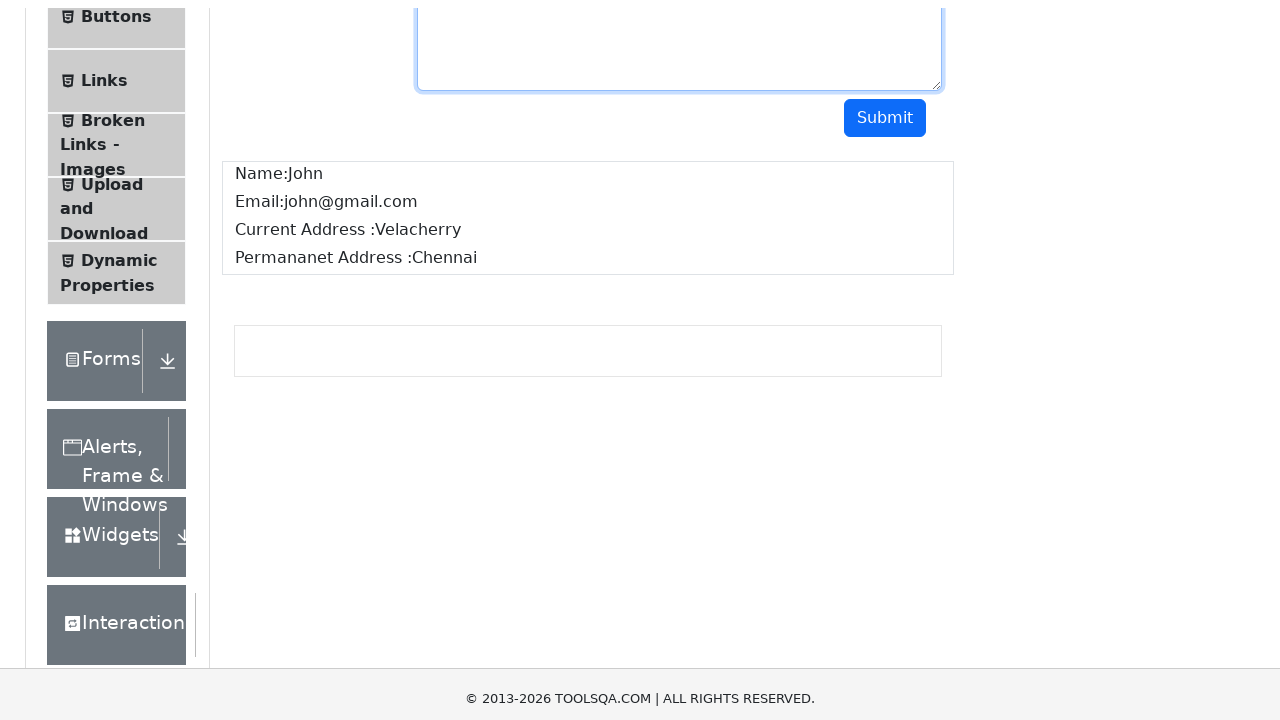

Form submission output appeared on page
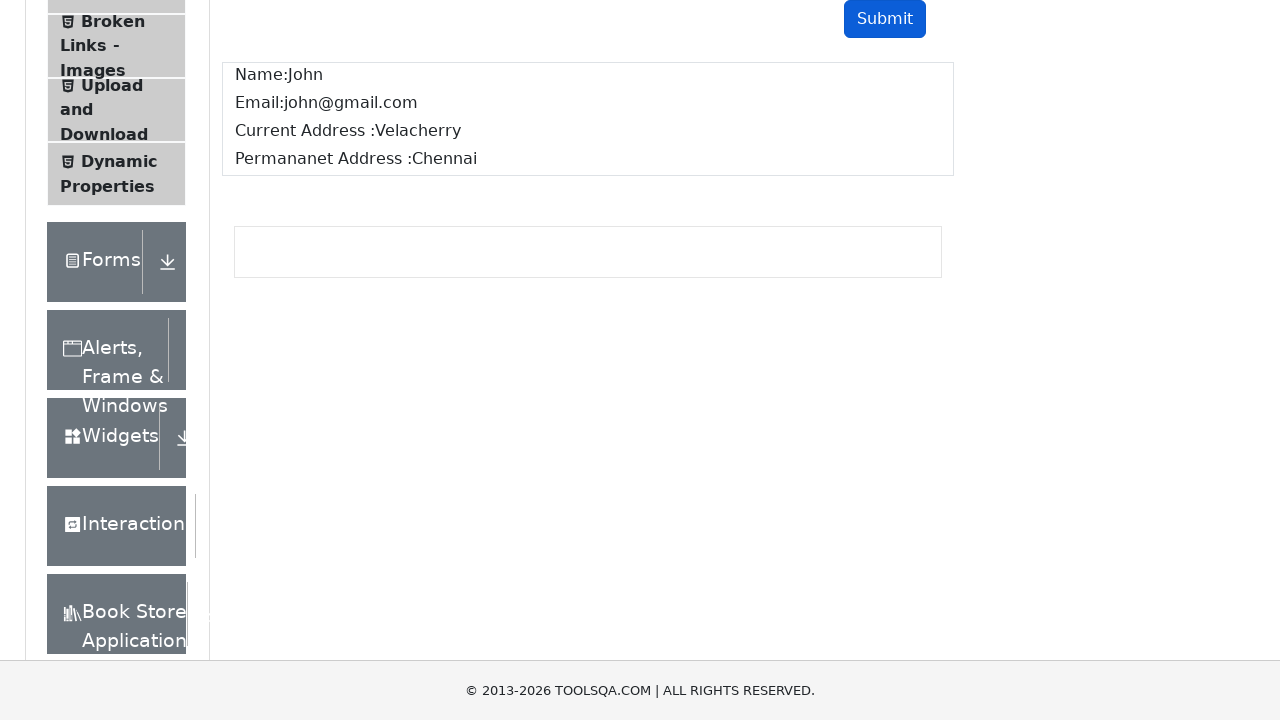

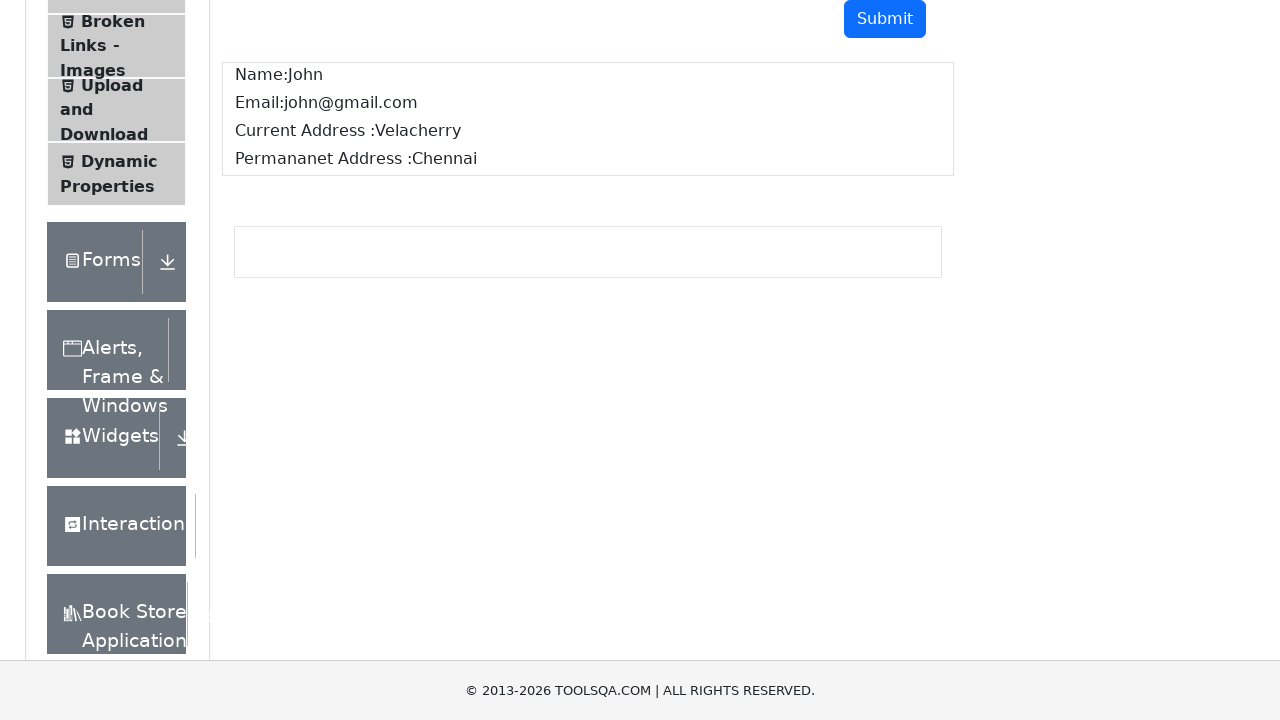